Tests that the todo count updates correctly as items are added

Starting URL: https://demo.playwright.dev/todomvc

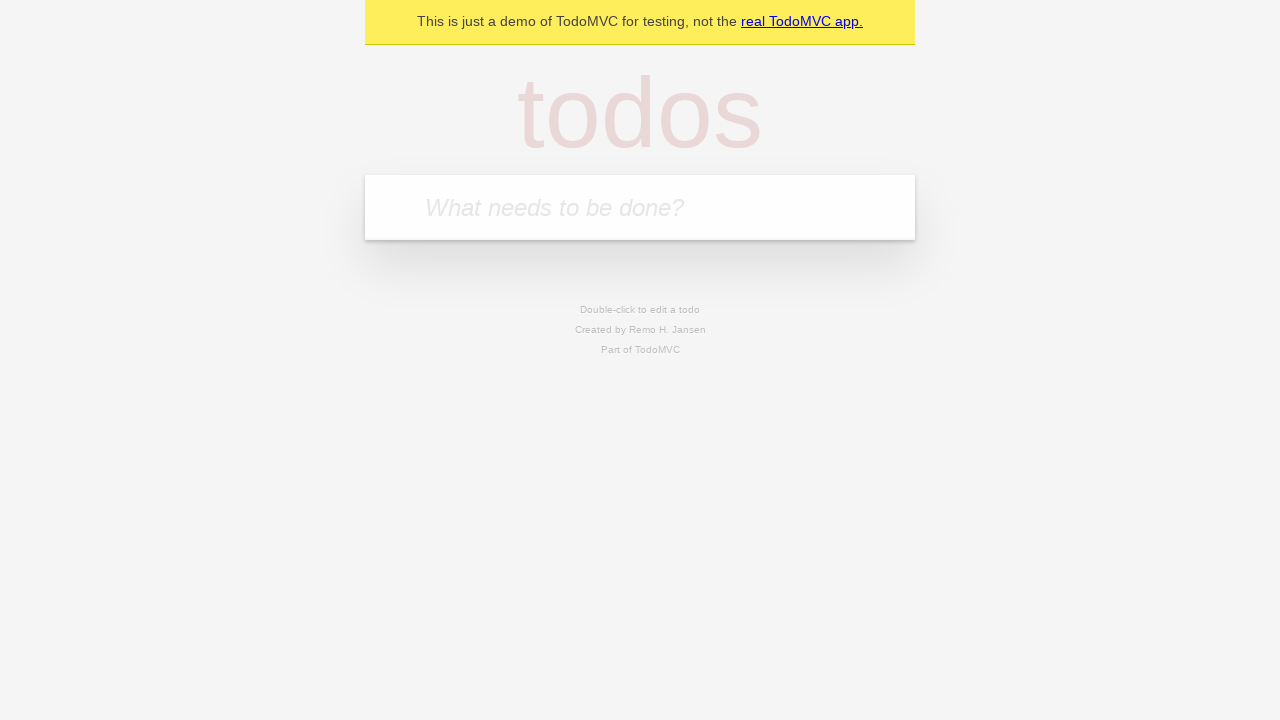

Filled todo input with 'buy some cheese' on internal:attr=[placeholder="What needs to be done?"i]
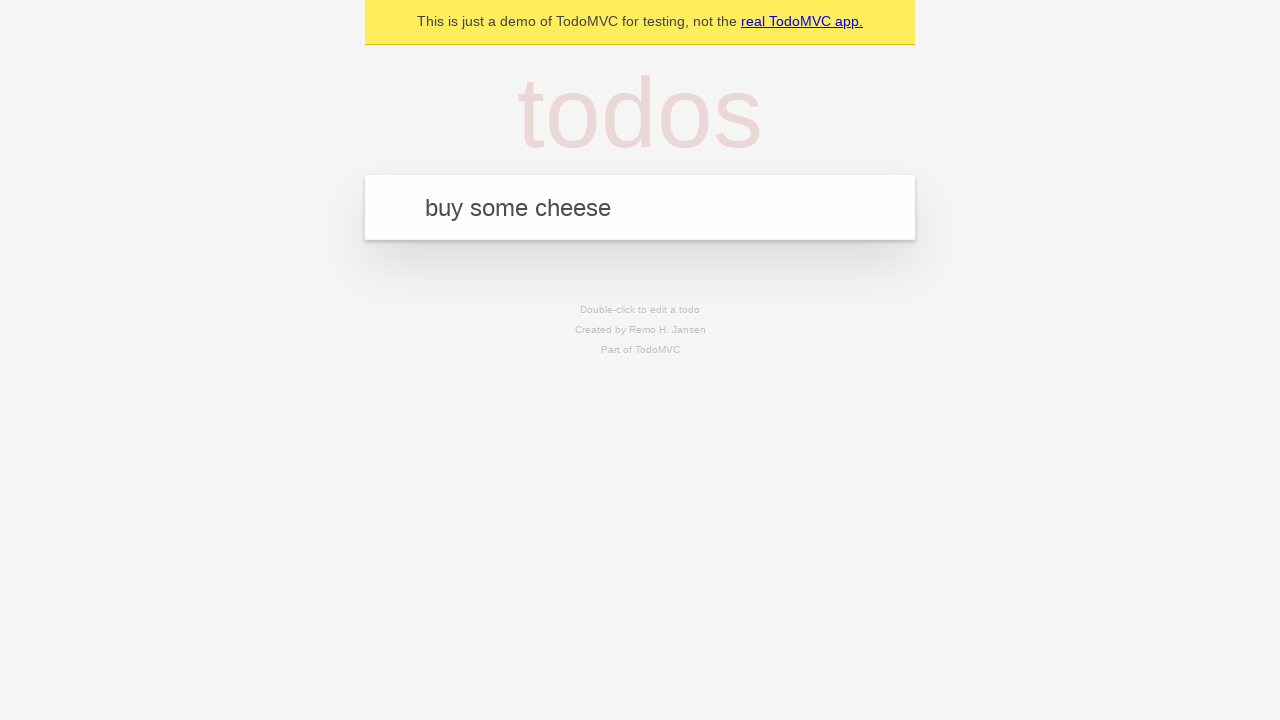

Pressed Enter to add first todo item on internal:attr=[placeholder="What needs to be done?"i]
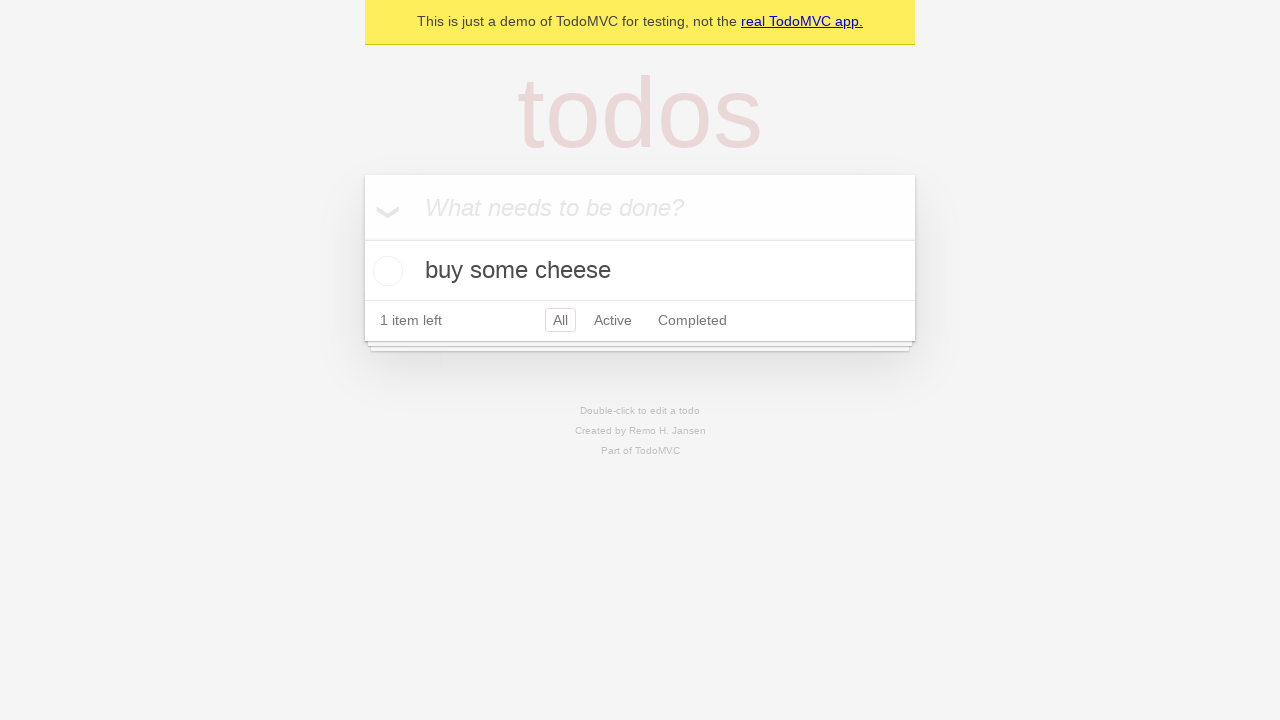

Todo count element appeared
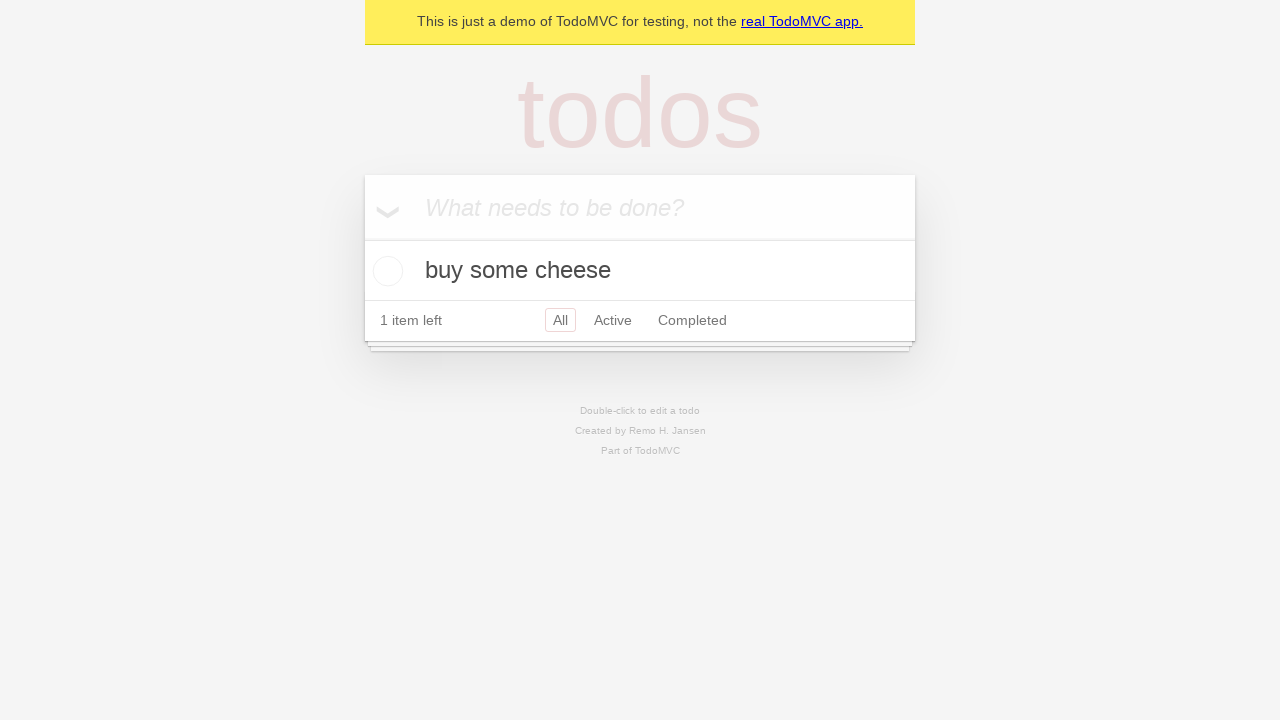

Filled todo input with 'feed the cat' on internal:attr=[placeholder="What needs to be done?"i]
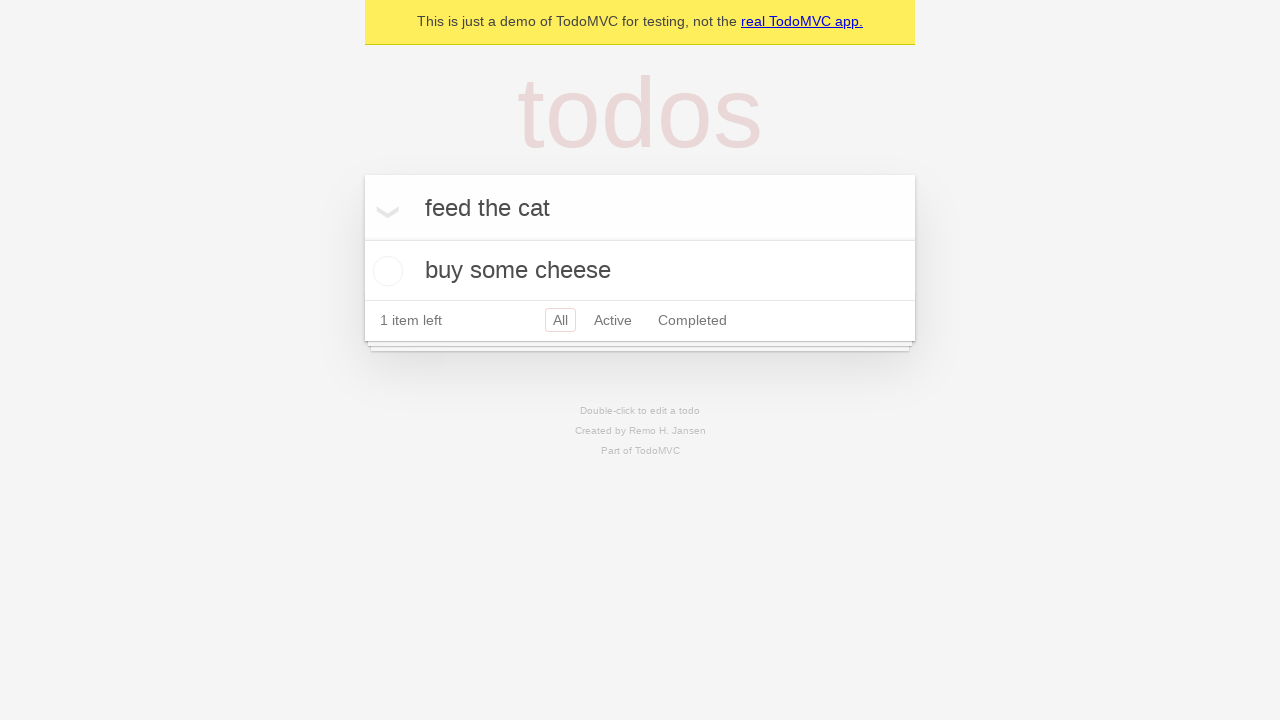

Pressed Enter to add second todo item on internal:attr=[placeholder="What needs to be done?"i]
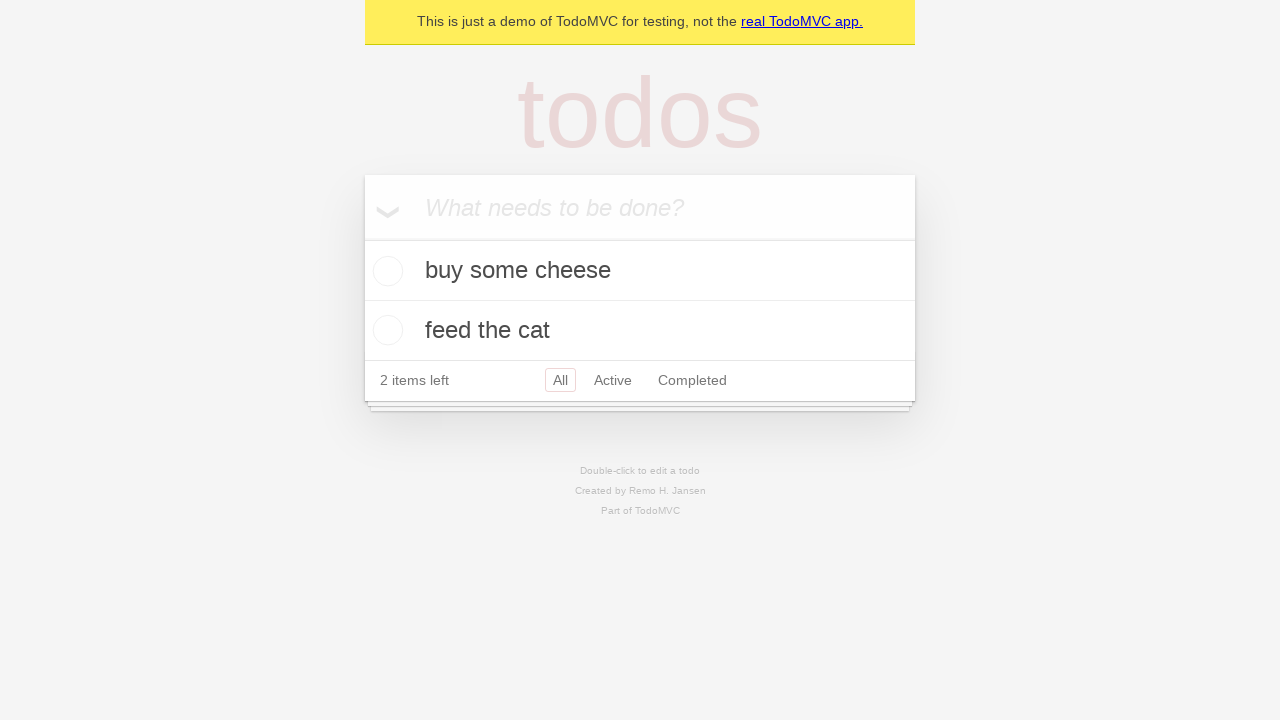

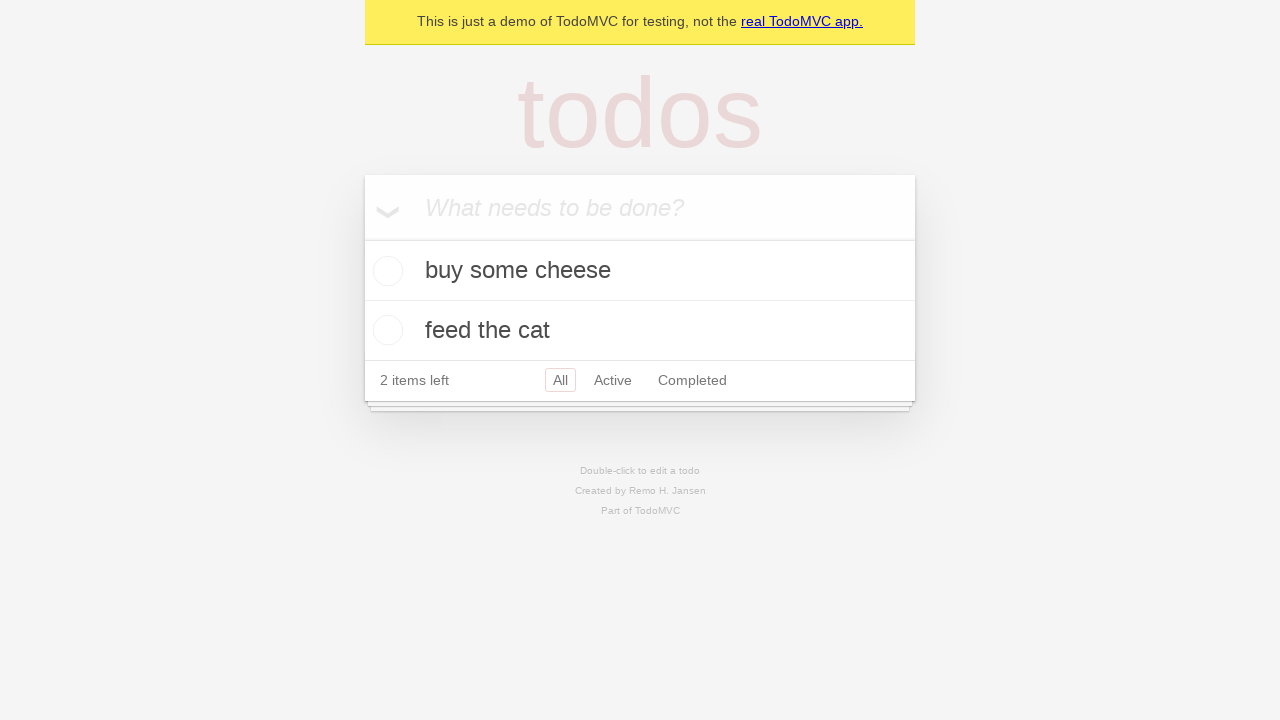